Tests JavaScript execution capabilities by finding a heading element on a collapseable section page, using JavaScript to change its inner text, and verifying the text was changed successfully.

Starting URL: https://eviltester.github.io/synchole/collapseable.html

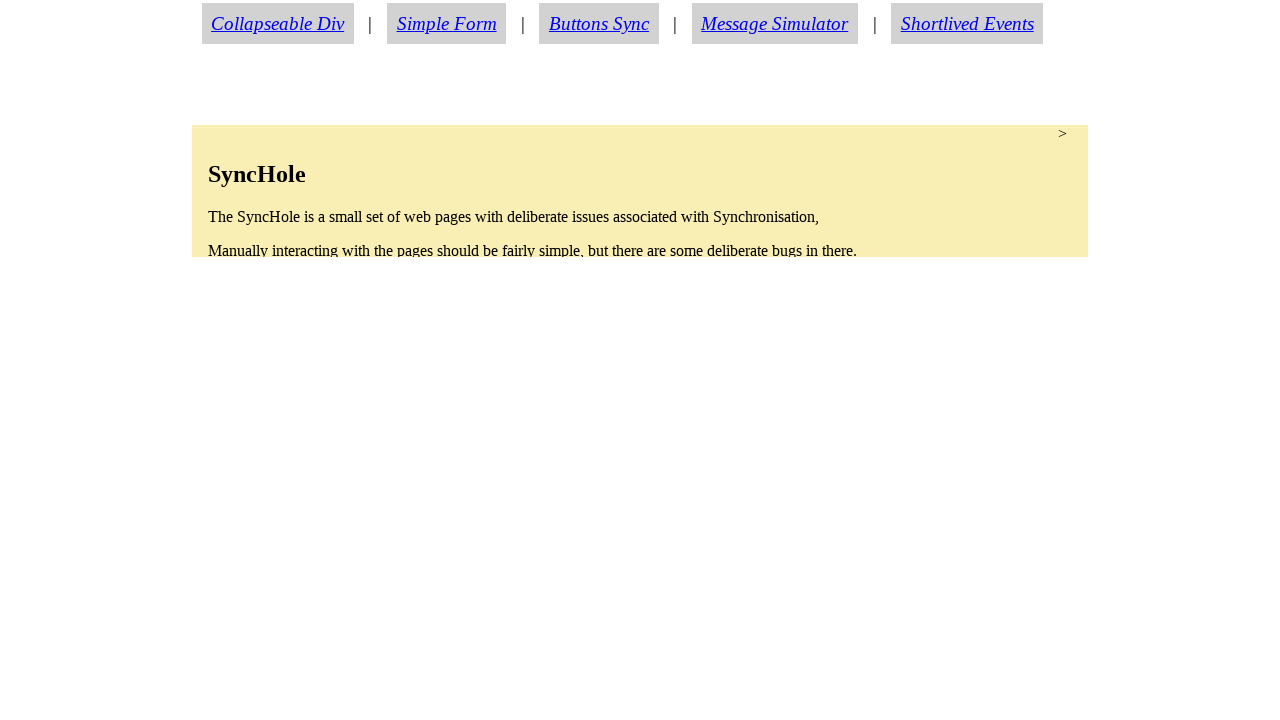

Navigated to collapseable.html page
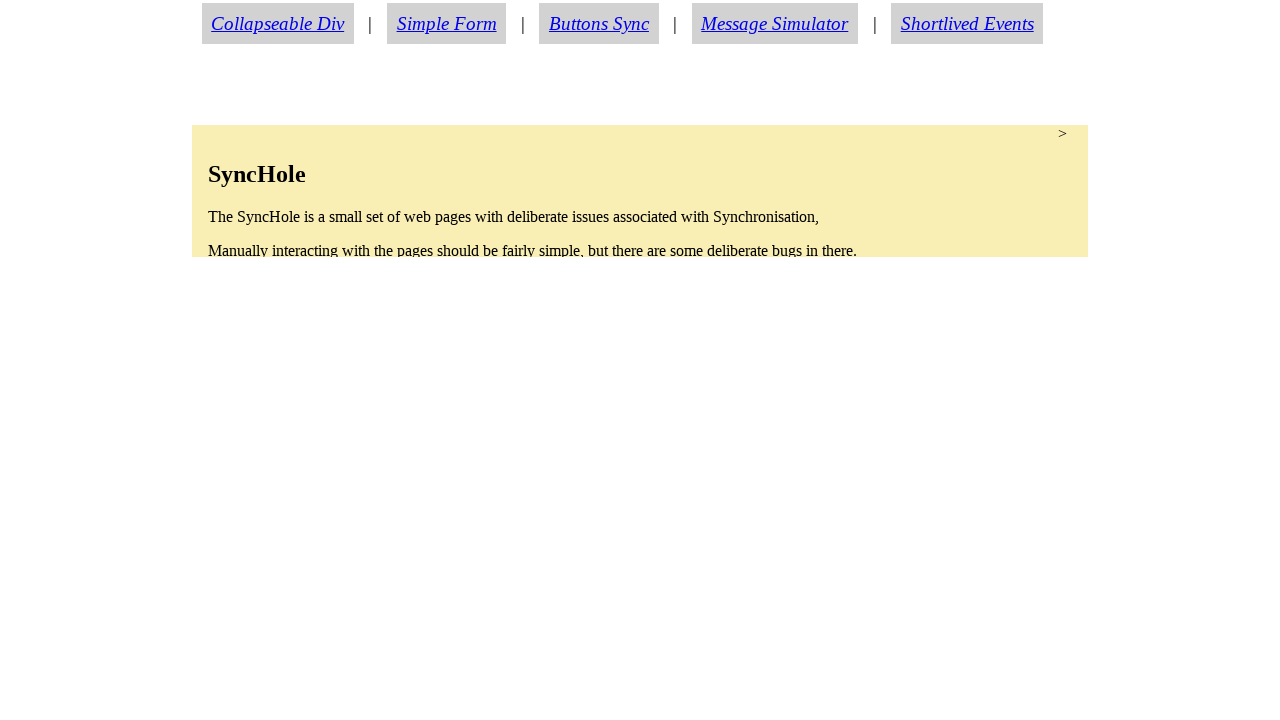

Located heading element in synchole section
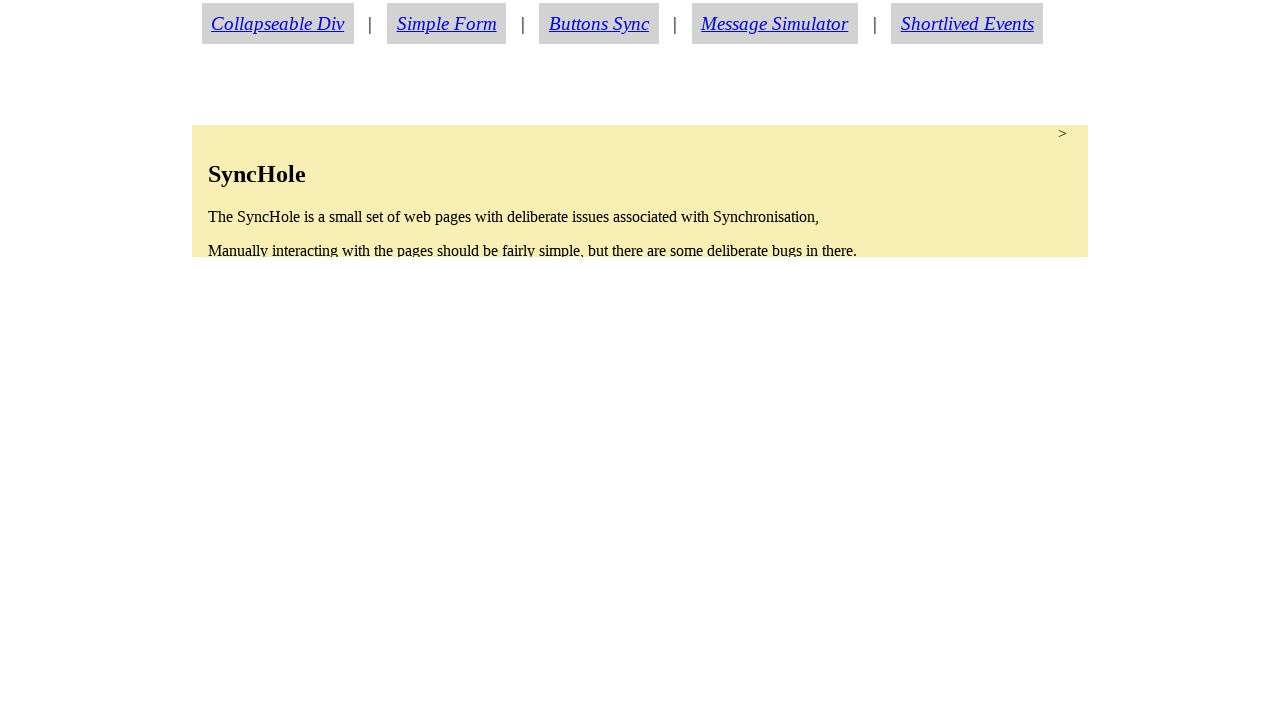

Heading element is visible
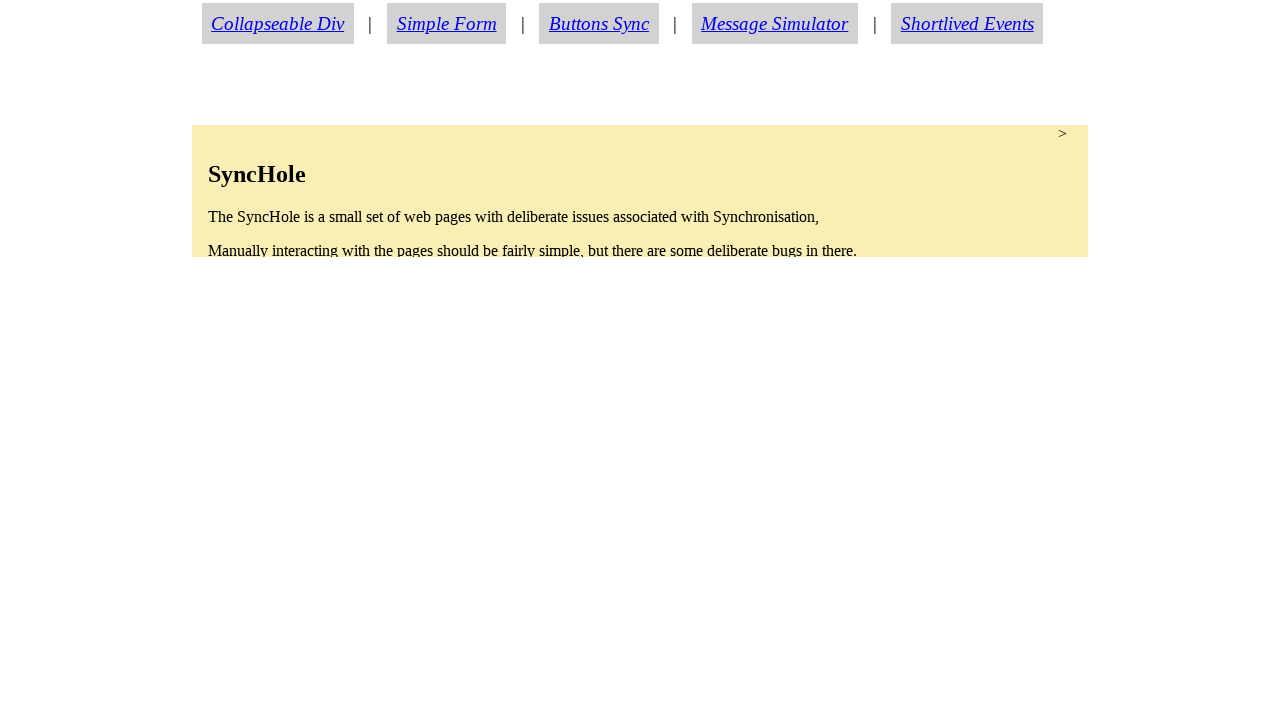

Executed JavaScript to change heading text to 'My New Heading Text' after 5 second delay
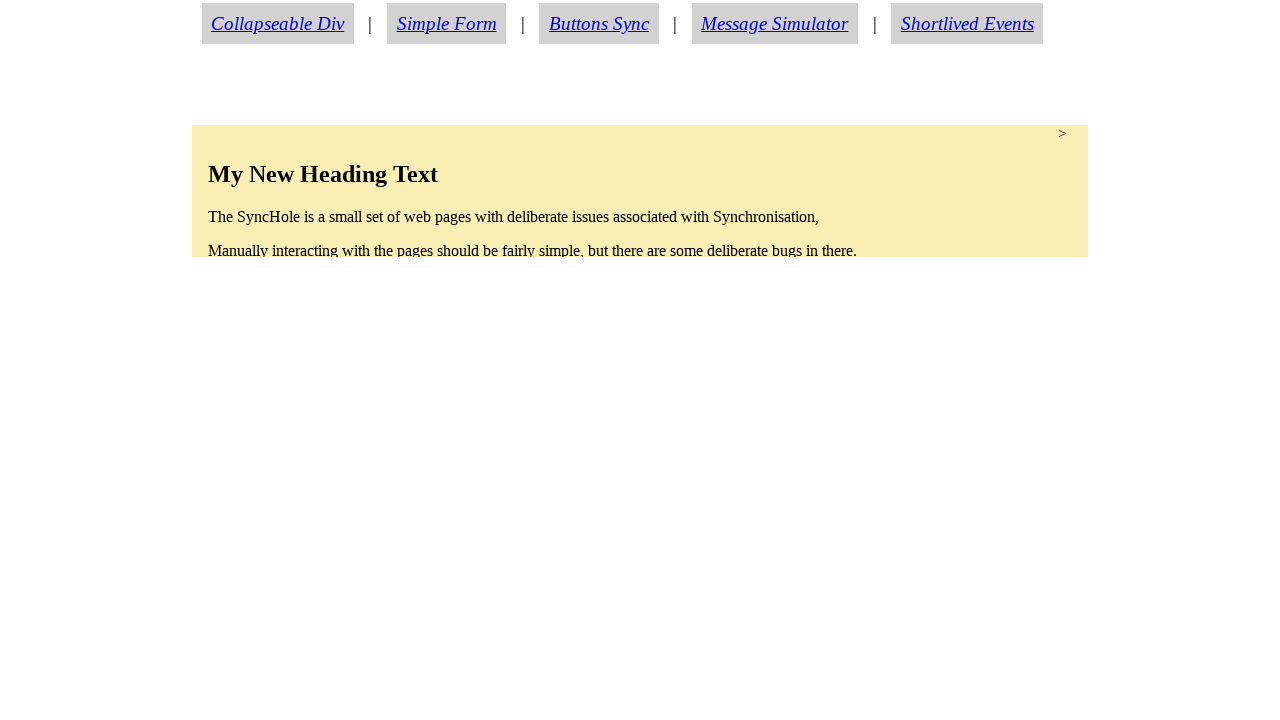

Verified heading text was successfully changed to 'My New Heading Text'
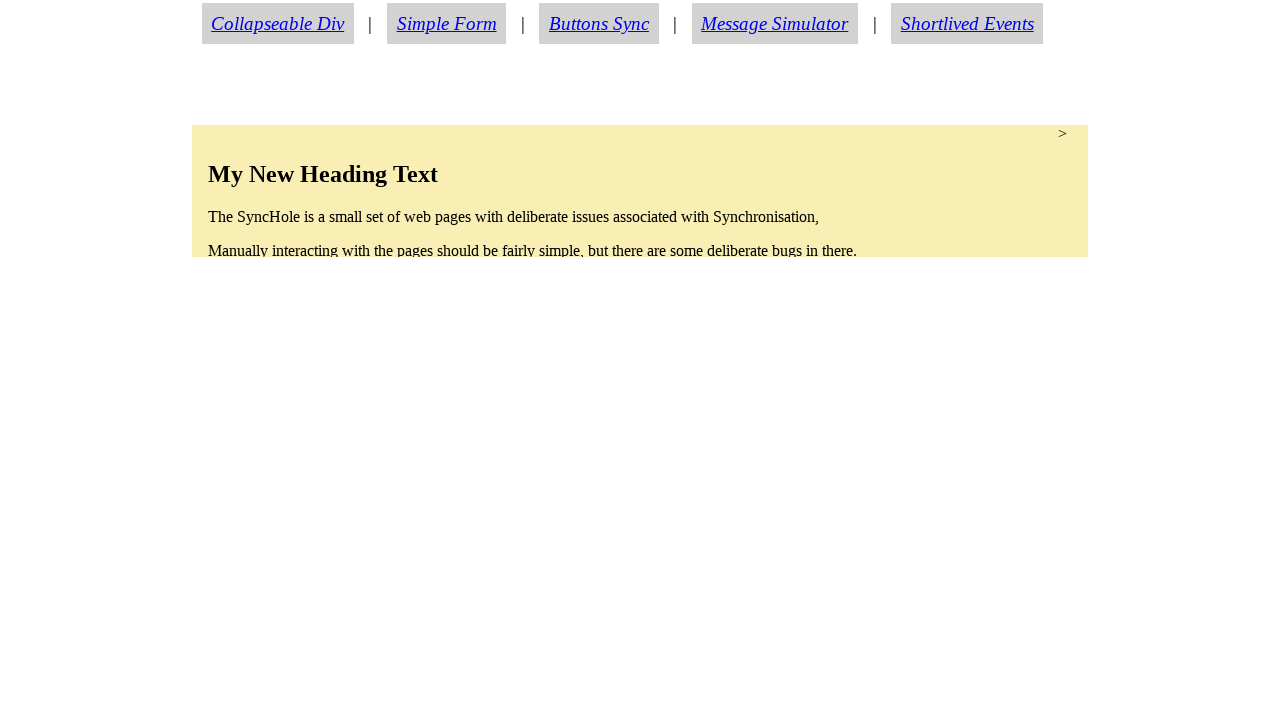

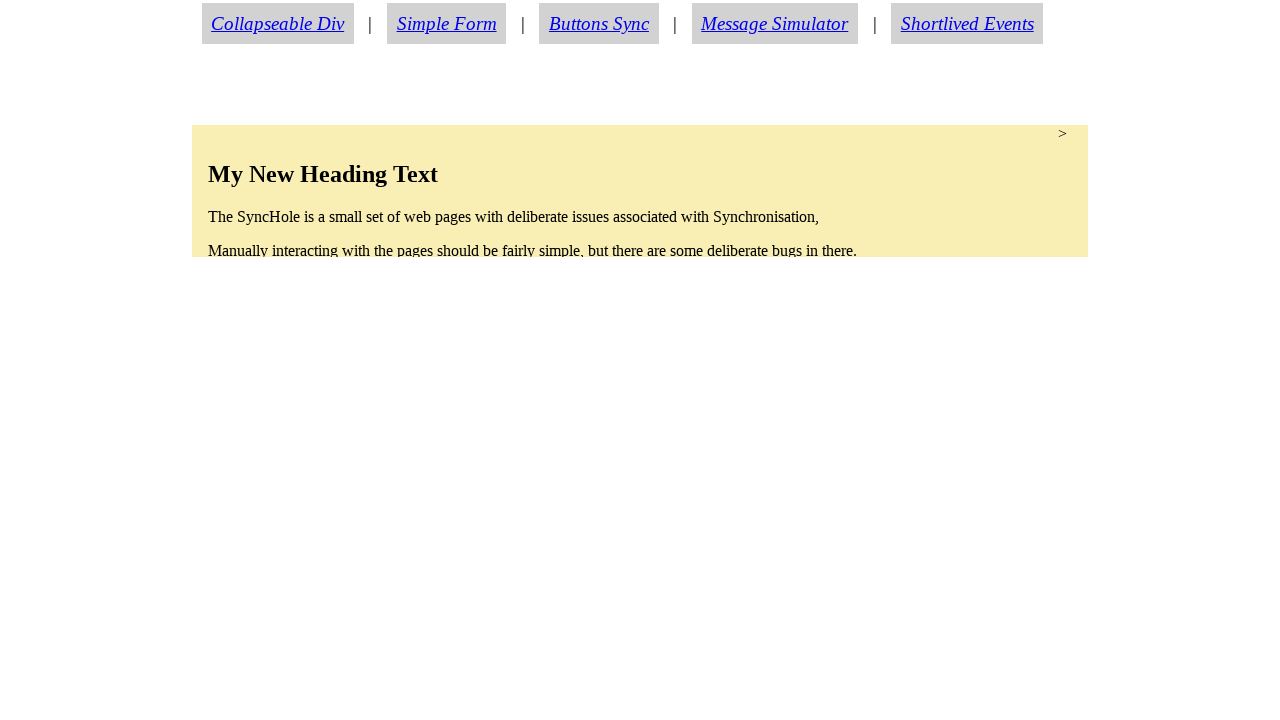